Tests that the Chess.com homepage loads successfully by navigating to the URL and verifying the page loaded

Starting URL: https://www.chess.com/

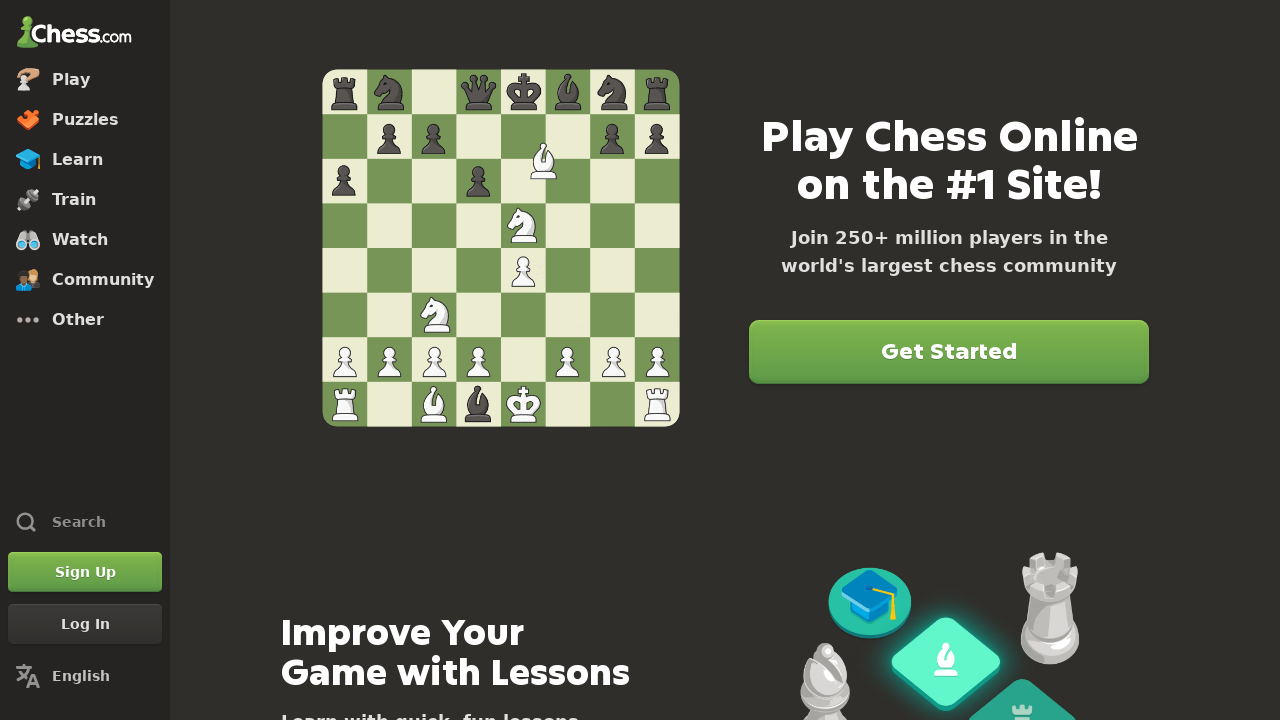

Waited for page DOM content to load
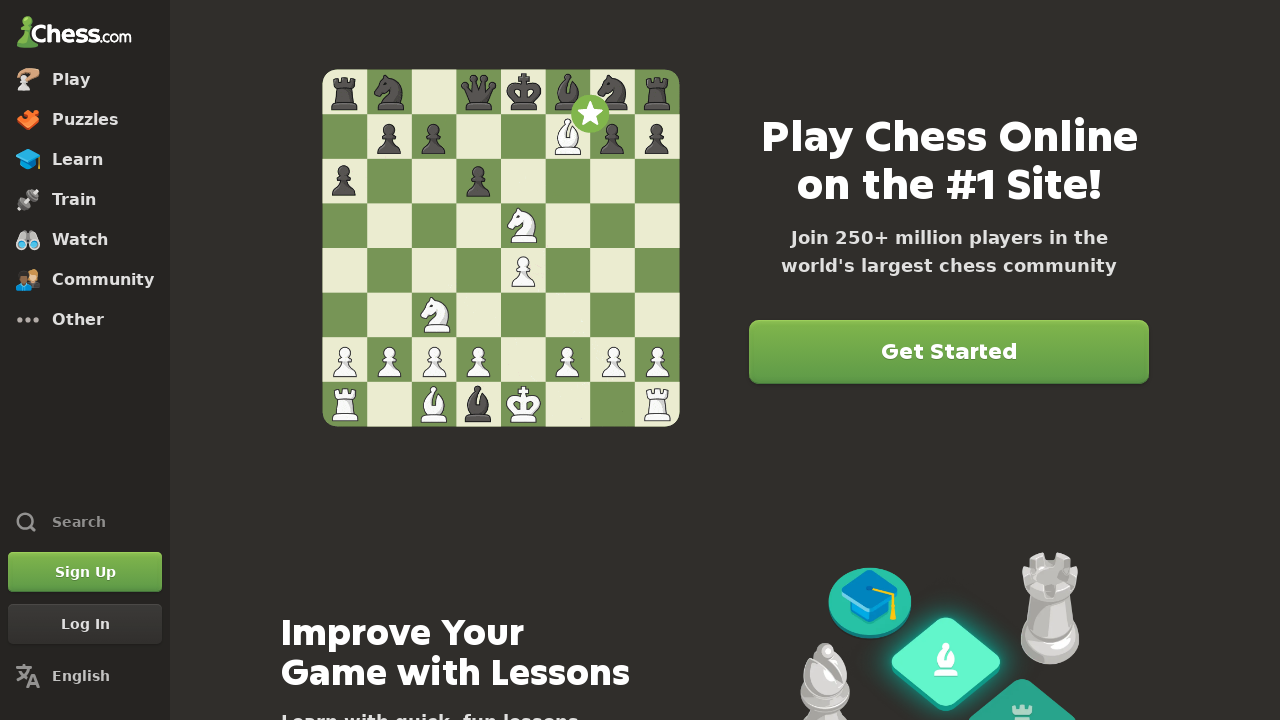

Verified that Chess.com homepage loaded successfully by checking URL contains 'chess.com'
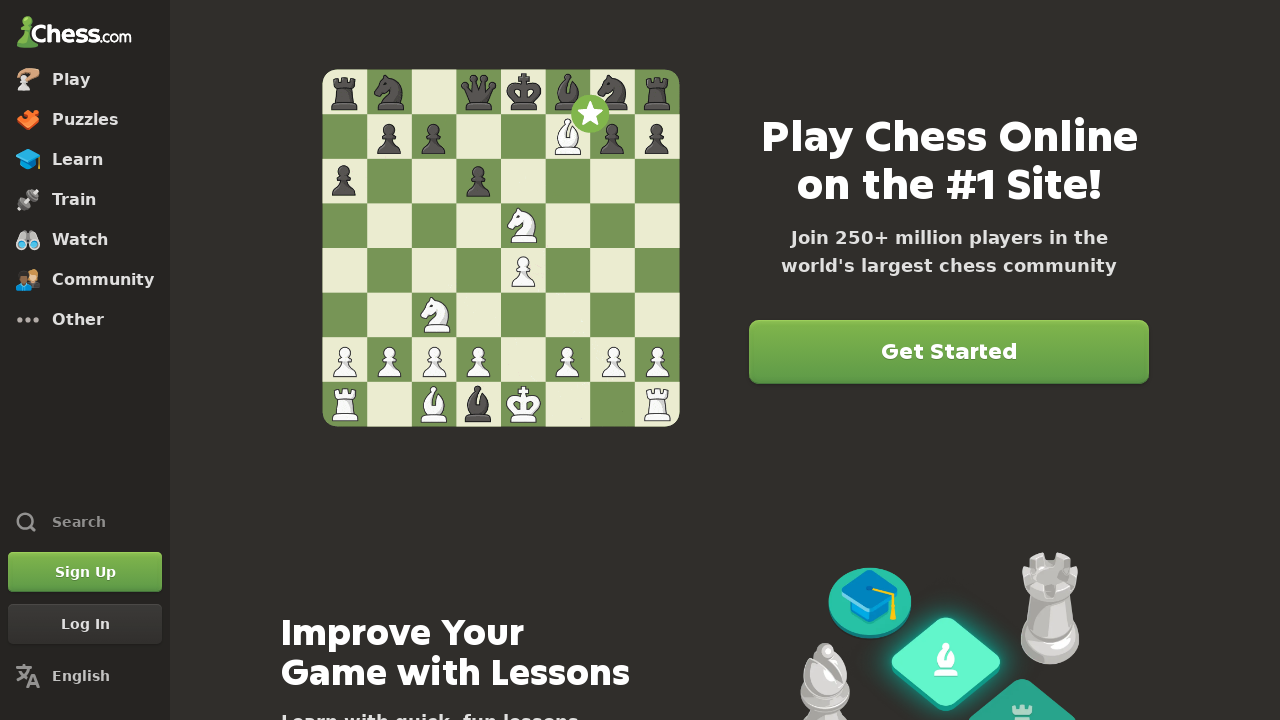

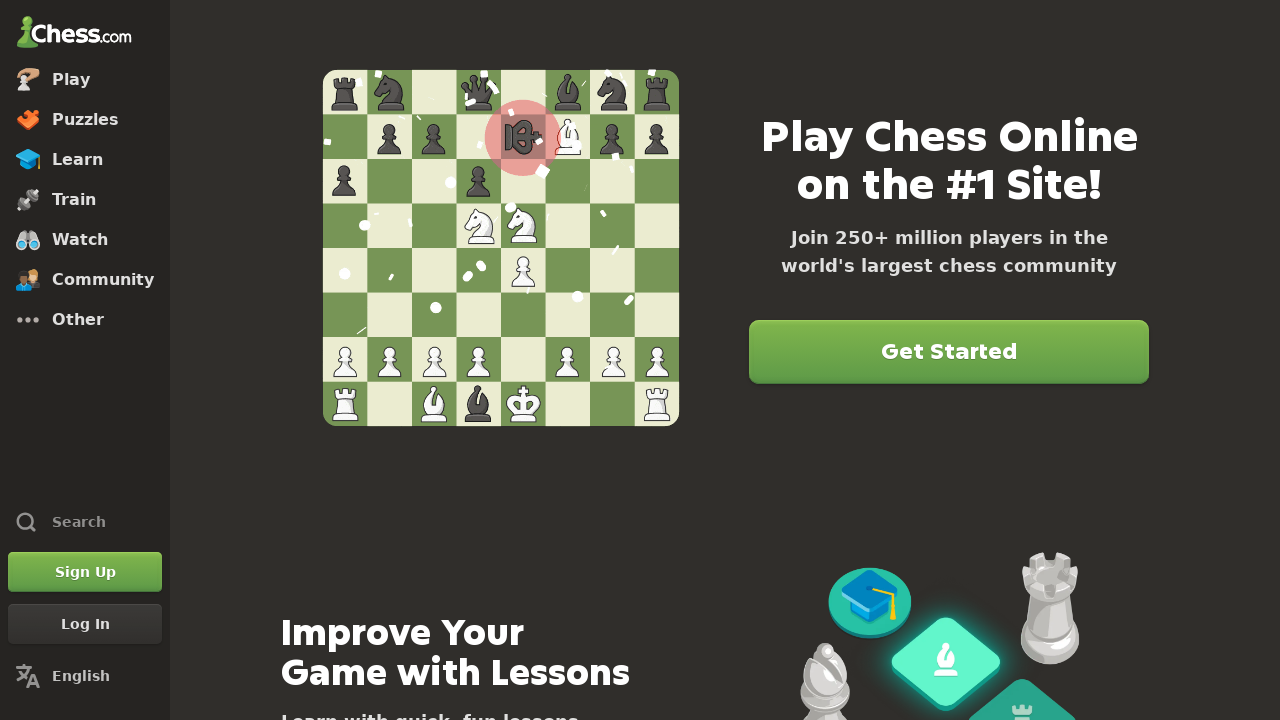